Tests window handling functionality by clicking a link that opens a new window, switching between windows, verifying the new window opened correctly, closing the second window, and confirming only one window remains.

Starting URL: https://the-internet.herokuapp.com/windows

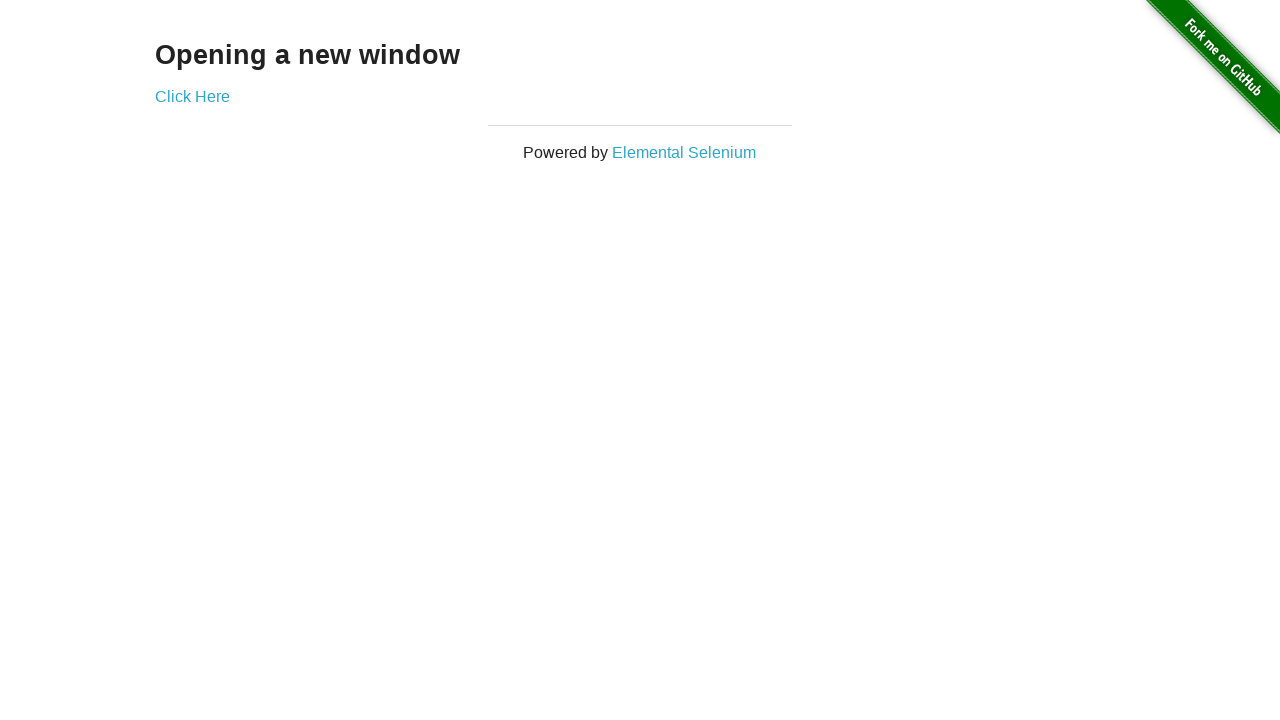

Navigated to the windows handling test page
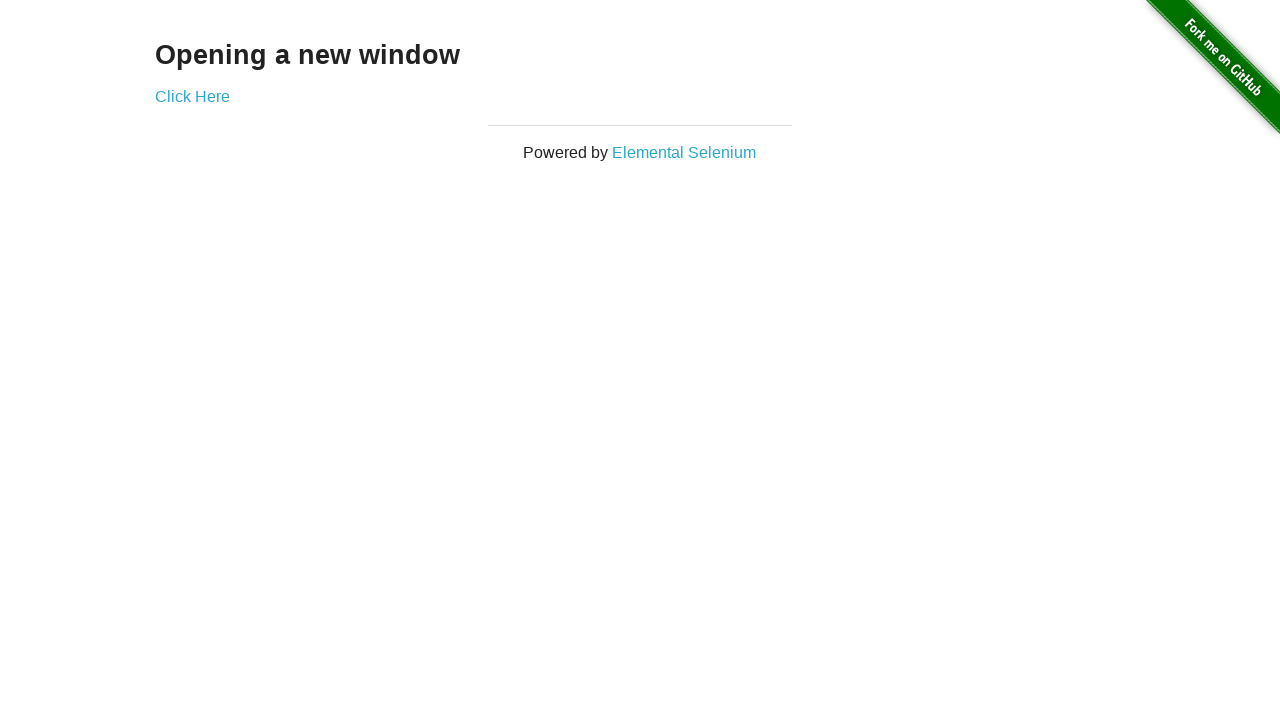

Clicked 'Click Here' link to open new window at (192, 96) on text=Click Here
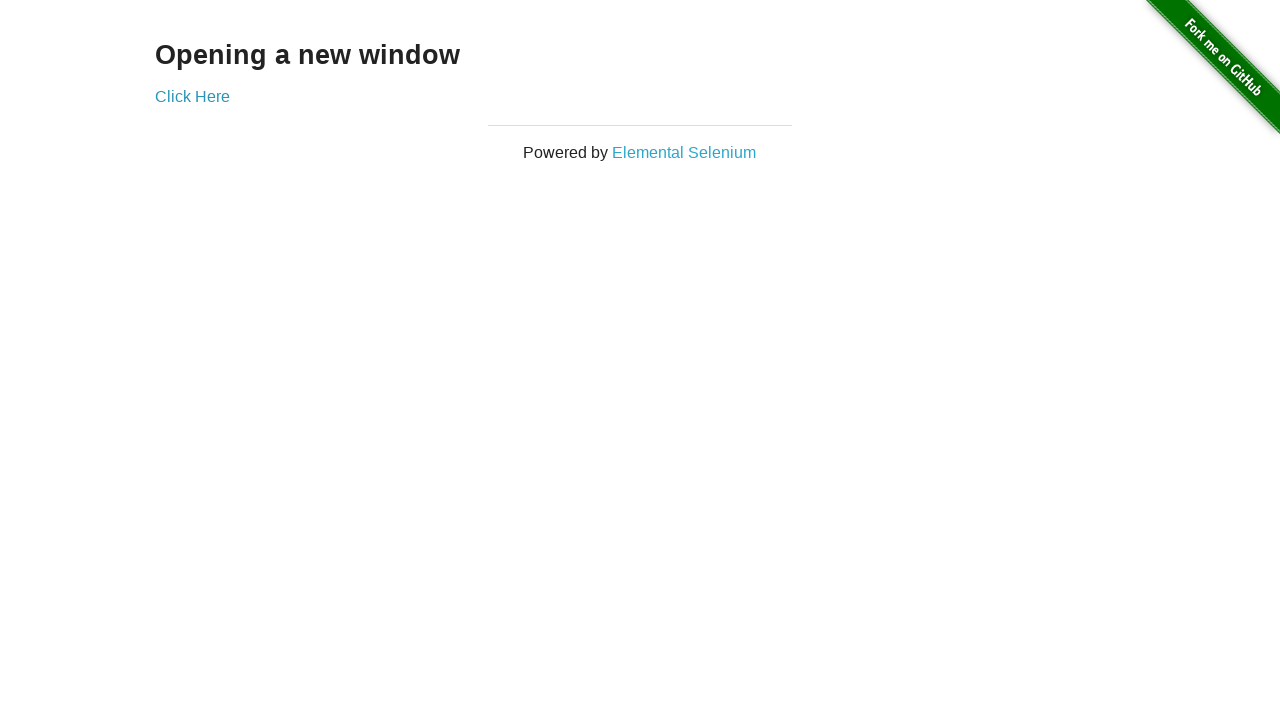

New window/tab opened and captured
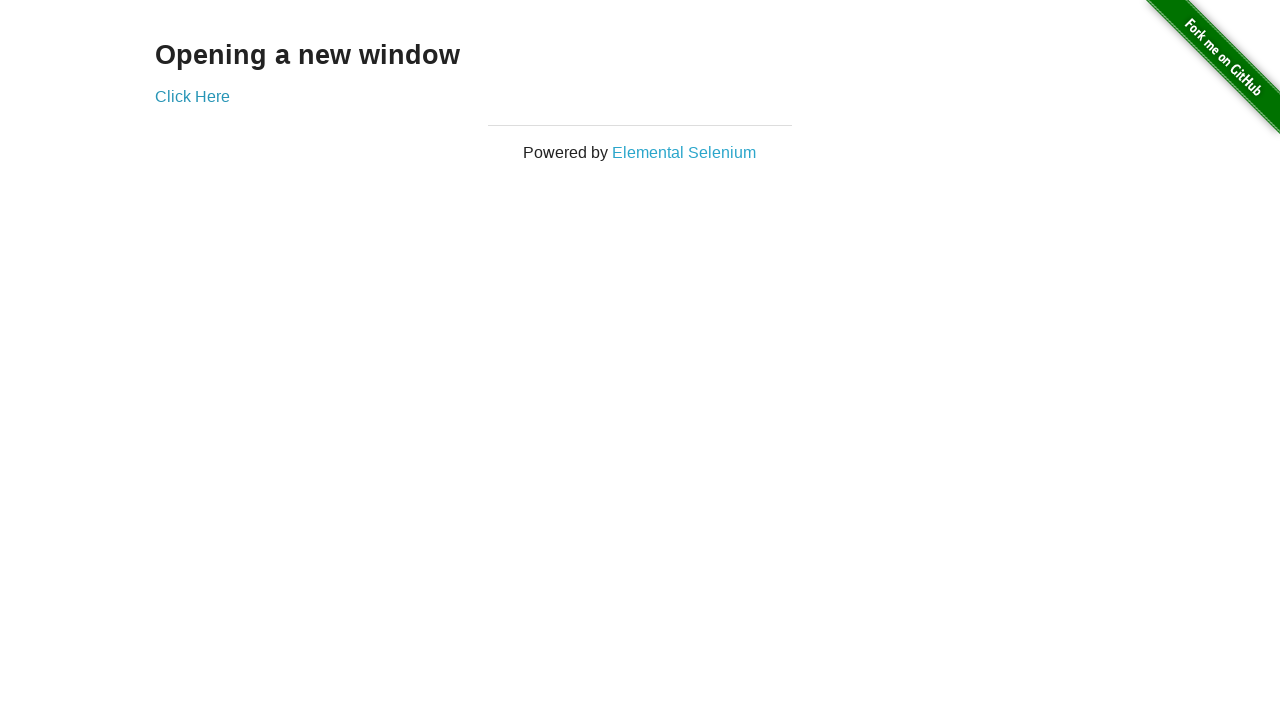

New window finished loading
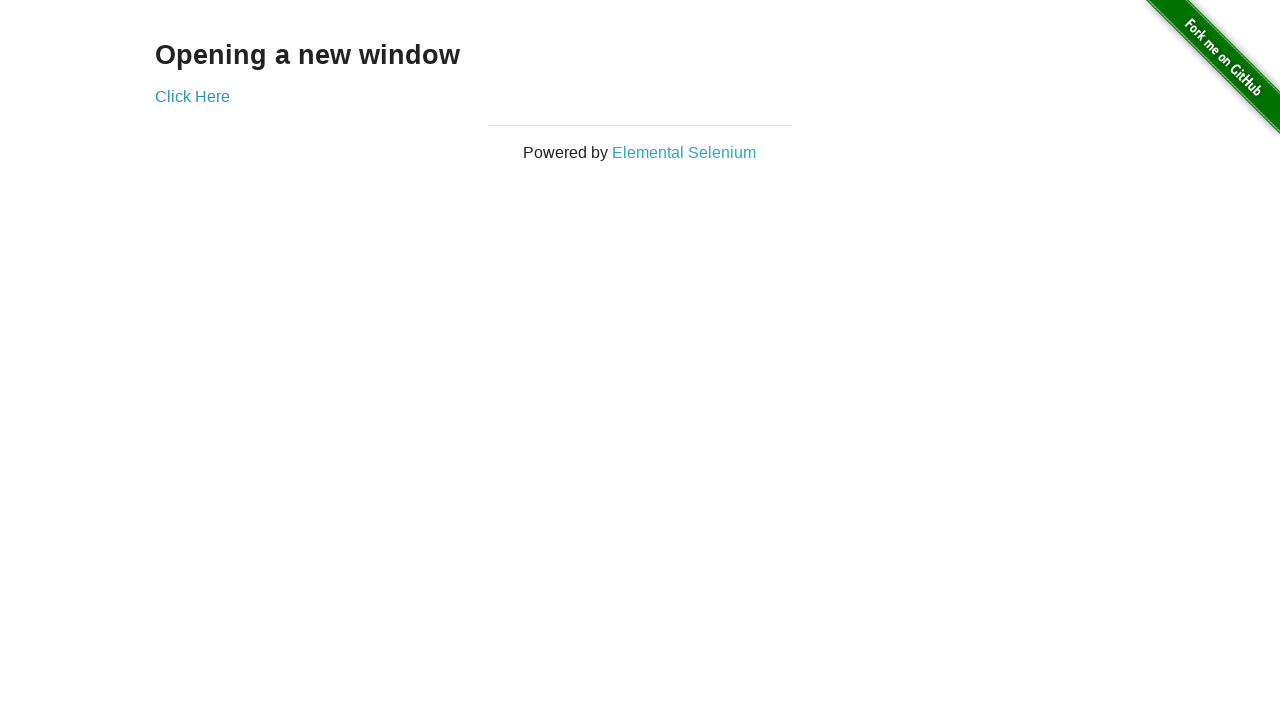

Verified second window - URL: https://the-internet.herokuapp.com/windows/new, Title: New Window
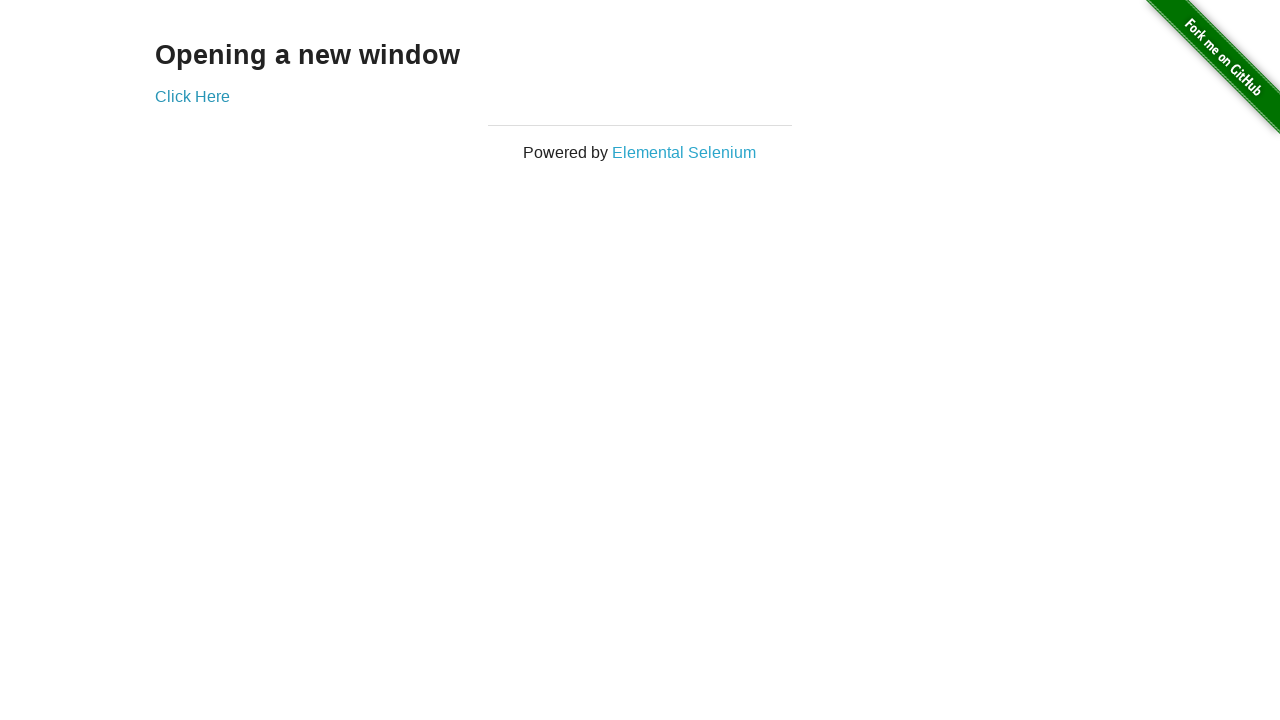

Verified first window still accessible - URL: https://the-internet.herokuapp.com/windows, Title: The Internet
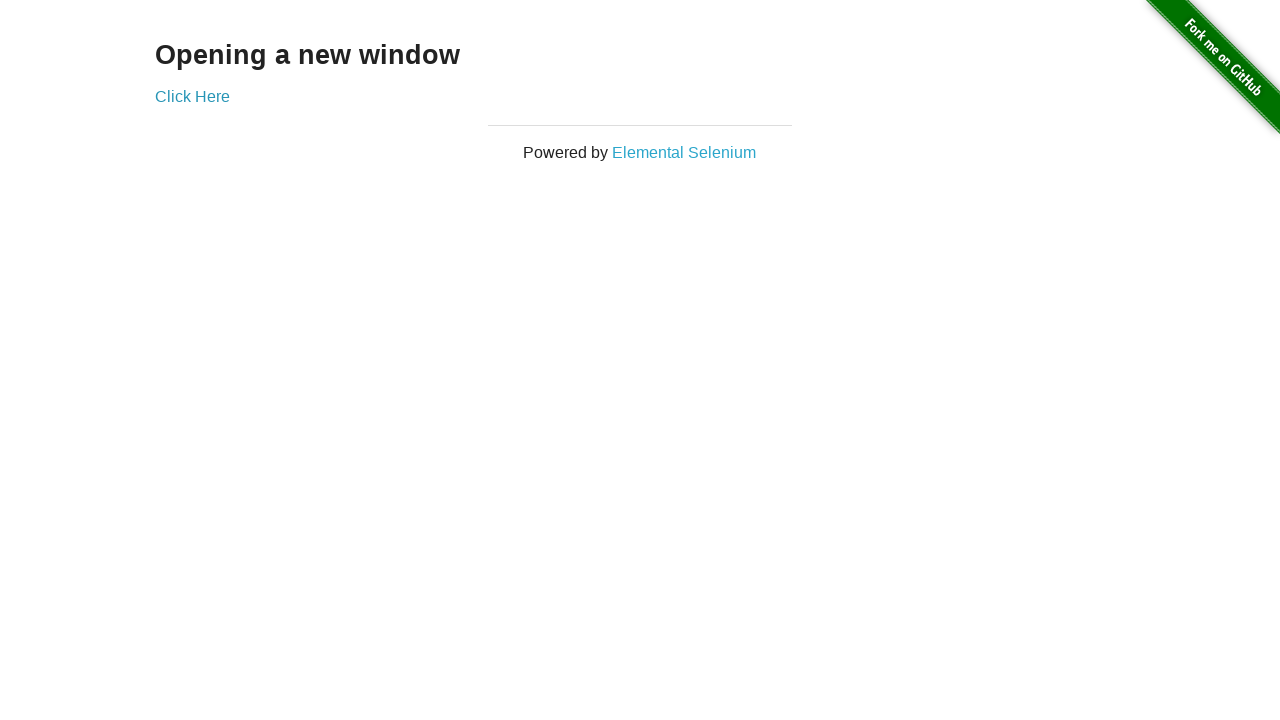

Closed the second window
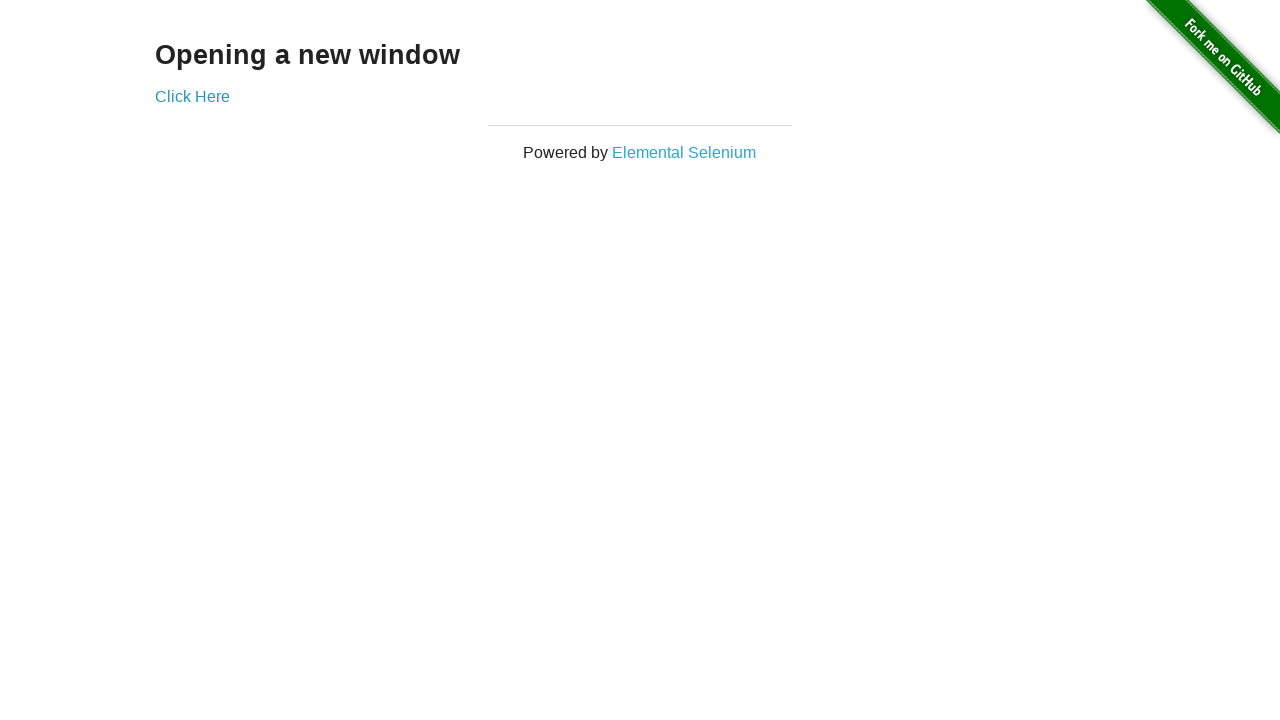

Verified only 1 window remains after closing second window
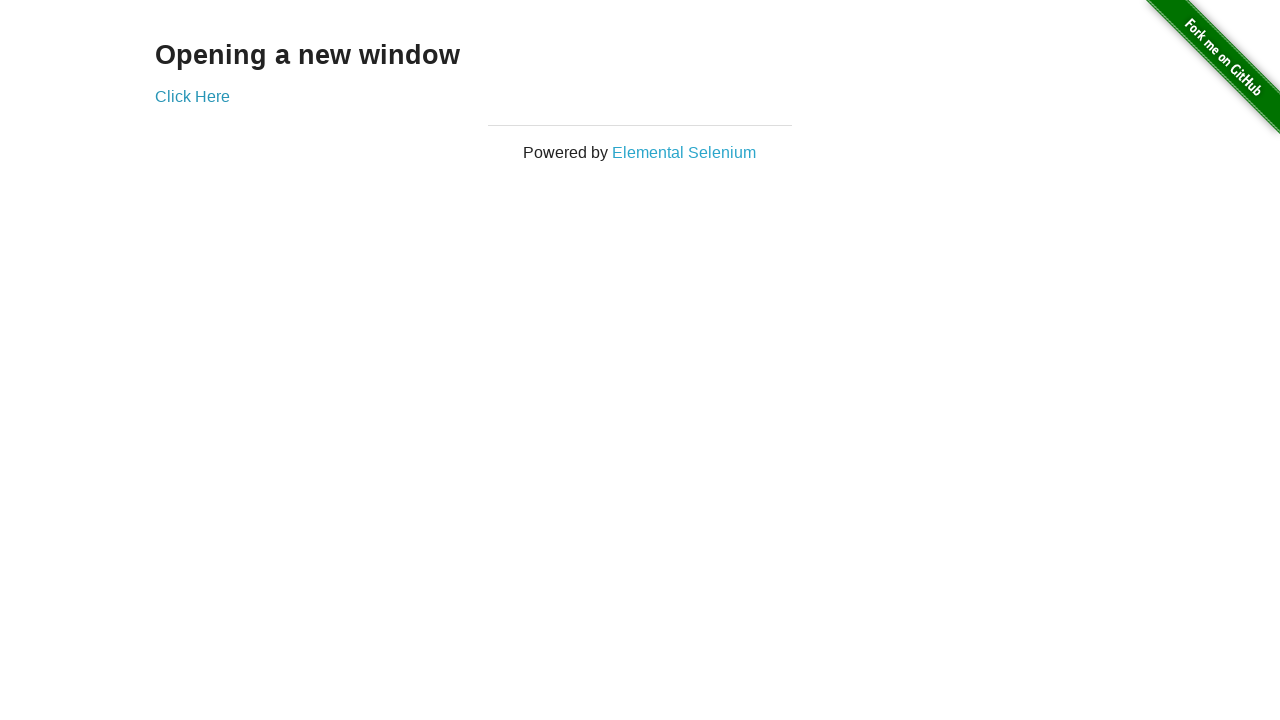

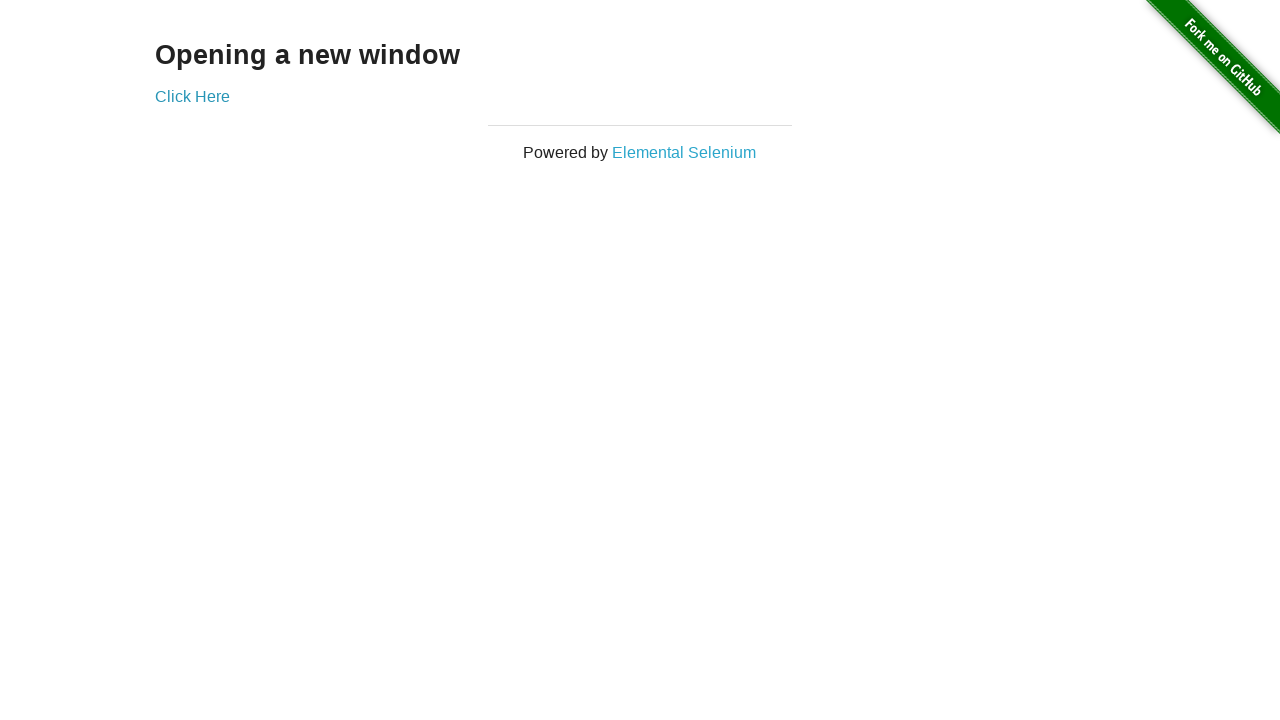